Tests alert handling functionality by clicking an alert button and accepting/dismissing the alert

Starting URL: https://rahulshettyacademy.com/AutomationPractice/

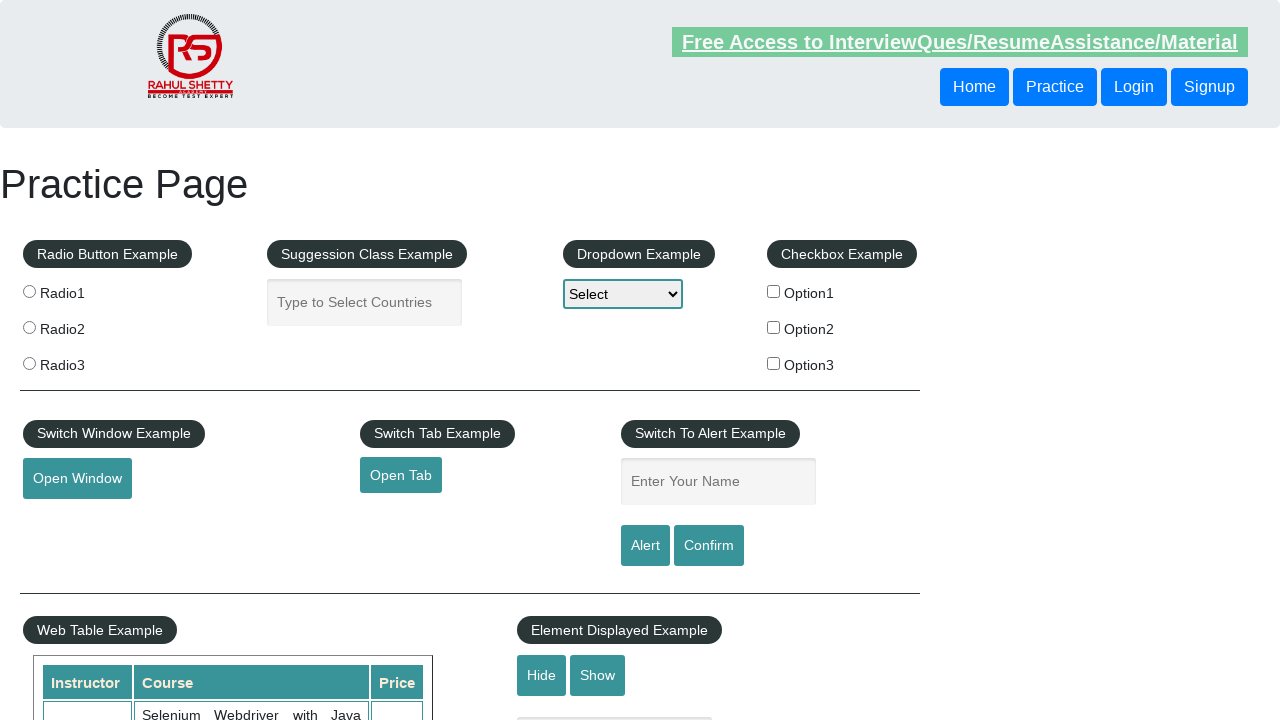

Set up dialog handler to accept alerts
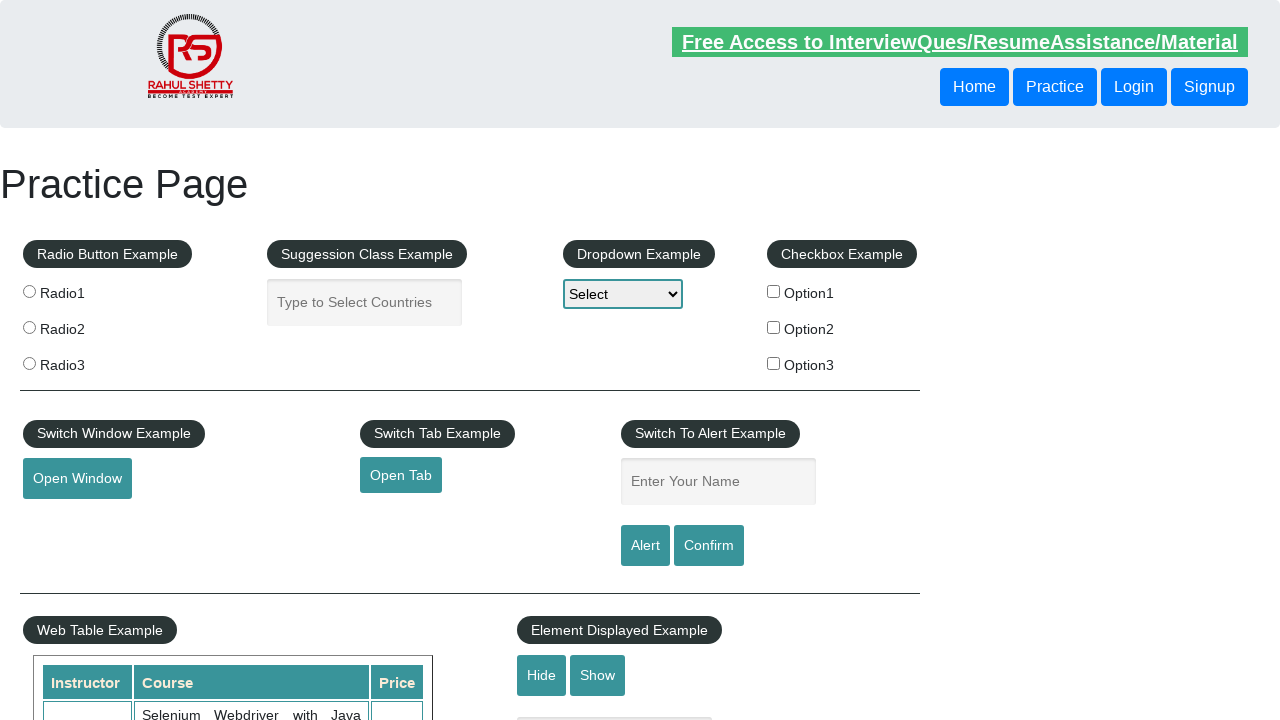

Clicked alert button to trigger alert dialog at (645, 546) on #alertbtn
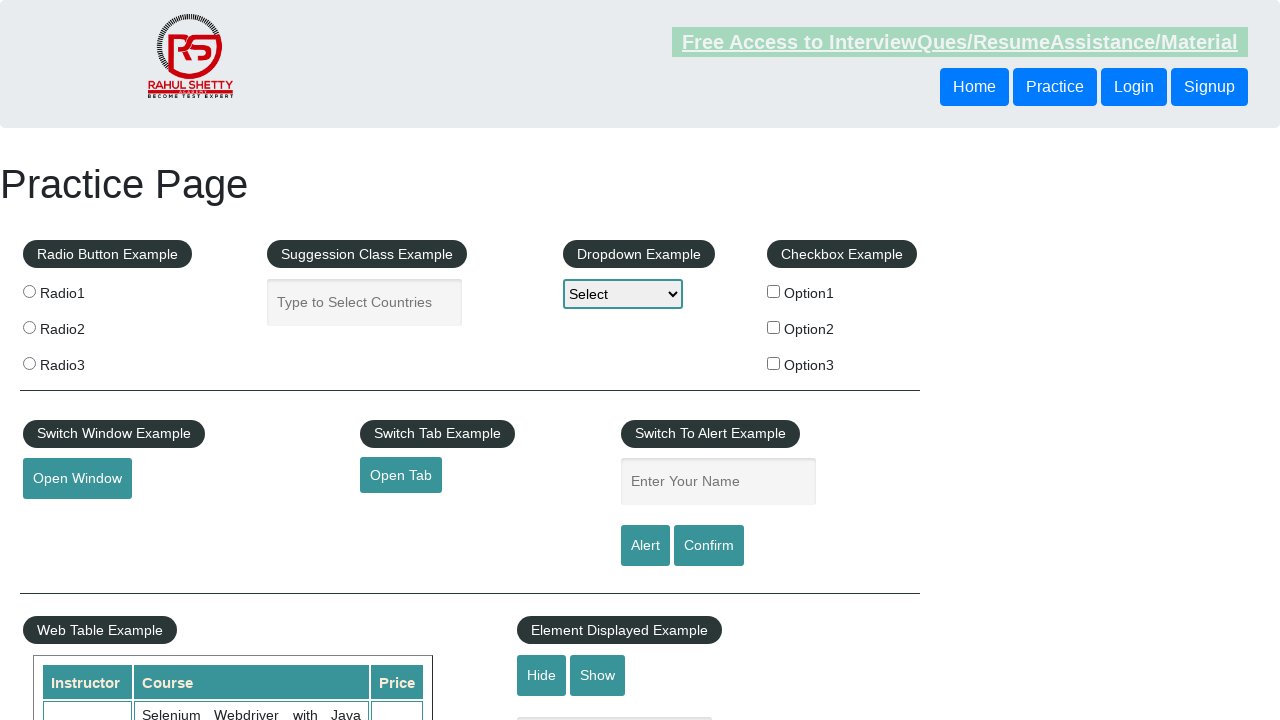

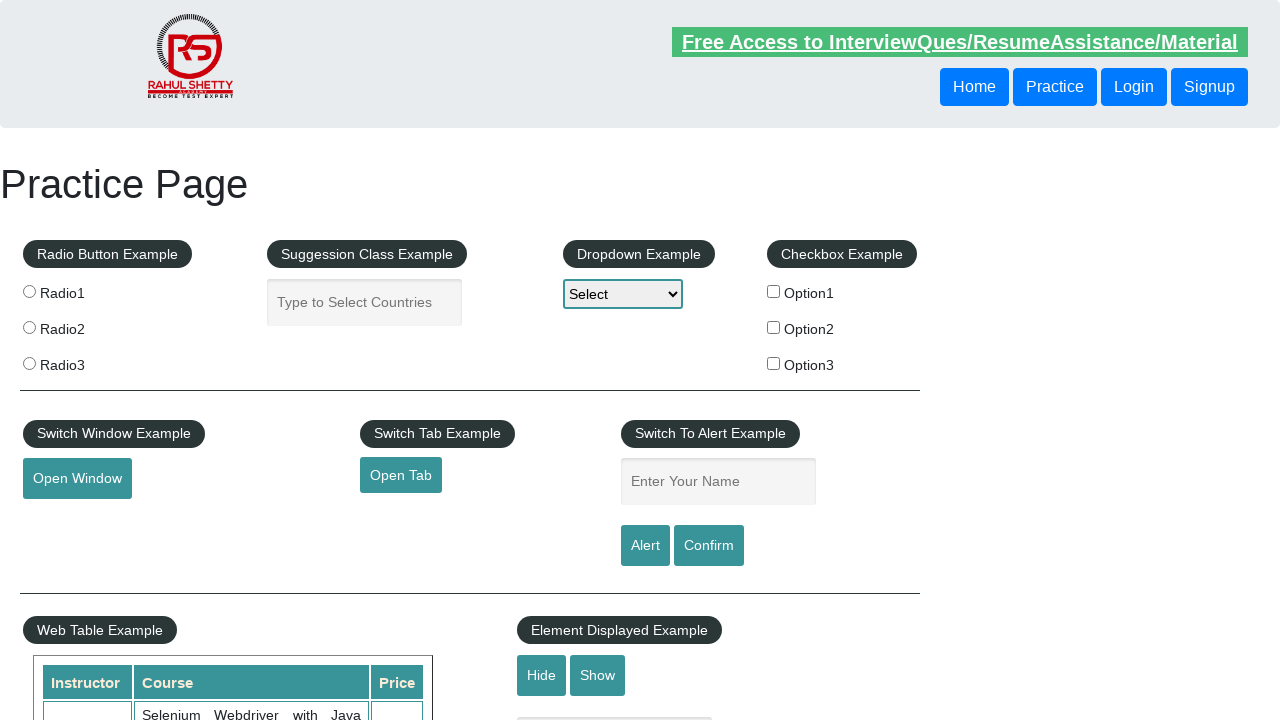